Verifies that the homebrew page displays a heading with the text "Homebrew Taps"

Starting URL: https://codewithshin.com/homebrew

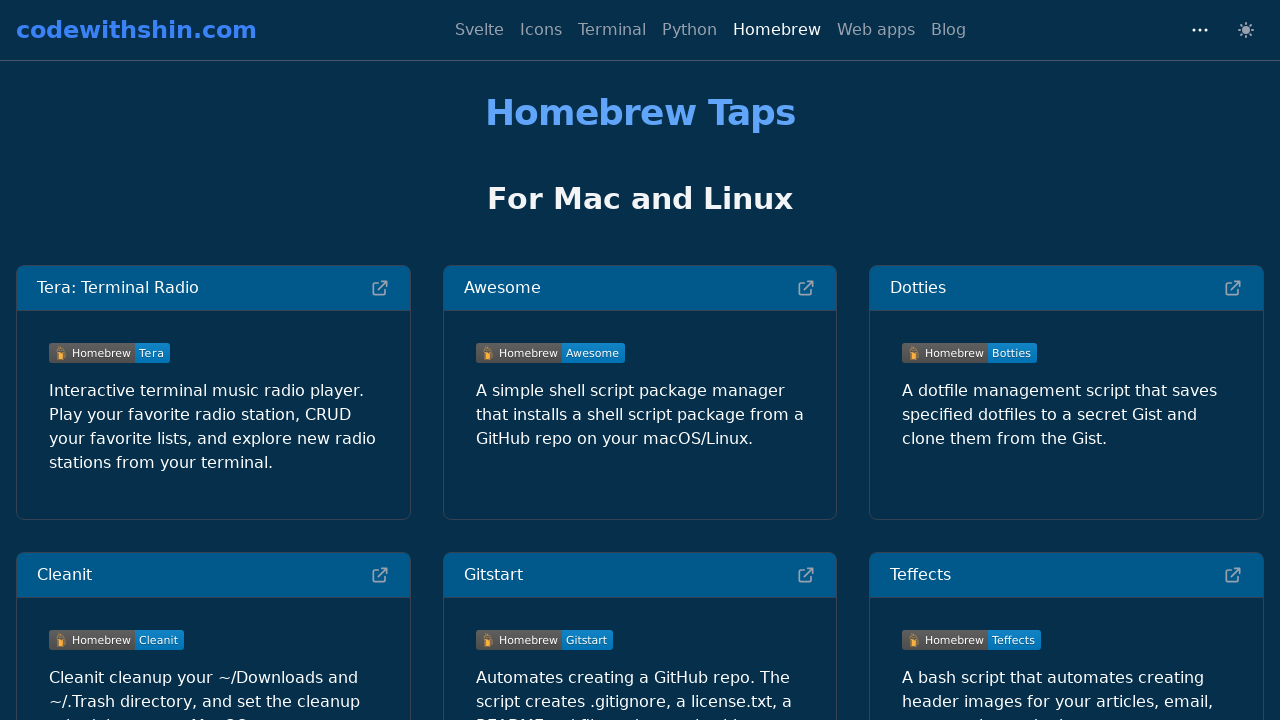

Navigated to homebrew page at https://codewithshin.com/homebrew
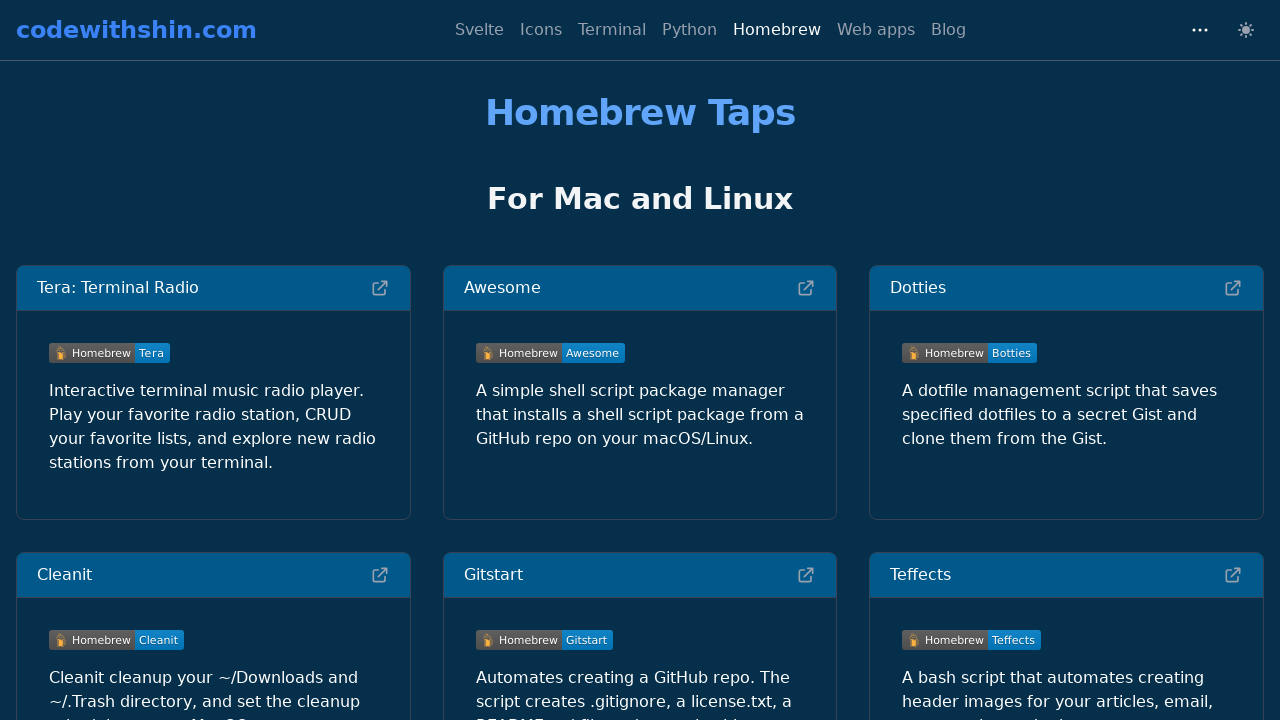

Waited for h1 heading with text 'Homebrew Taps' to be visible
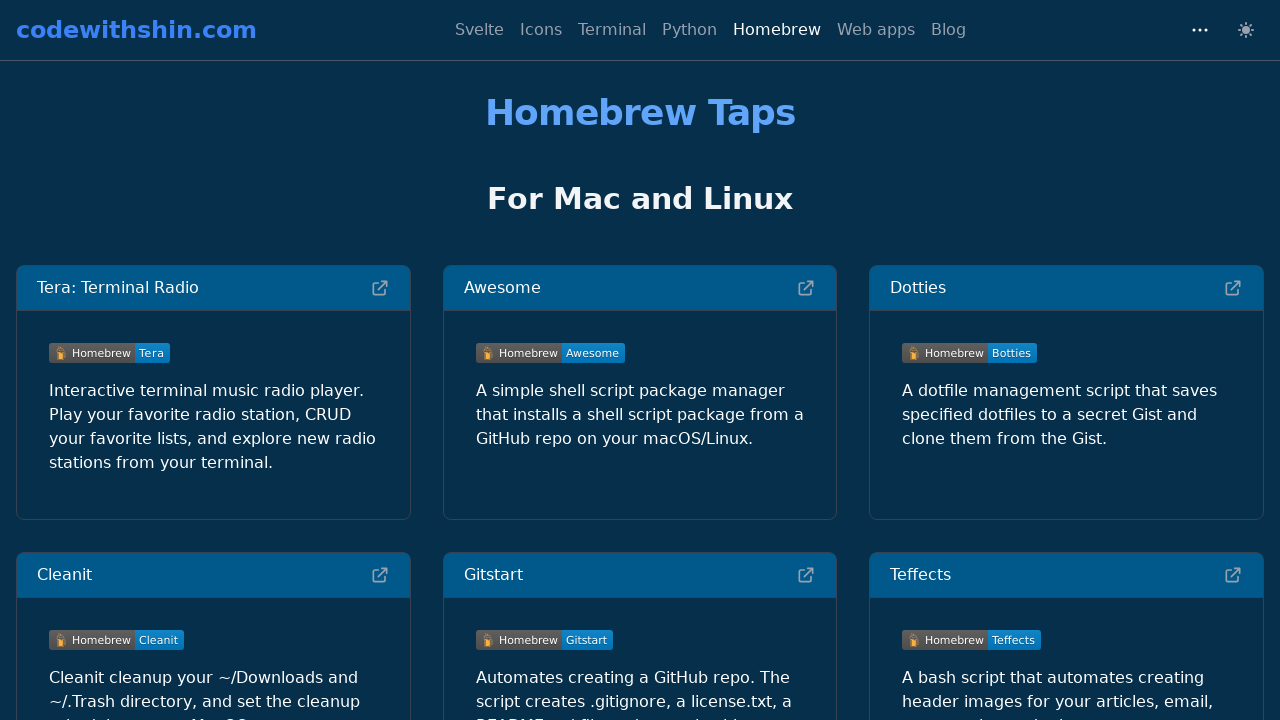

Verified that the 'Homebrew Taps' h1 heading is visible on the page
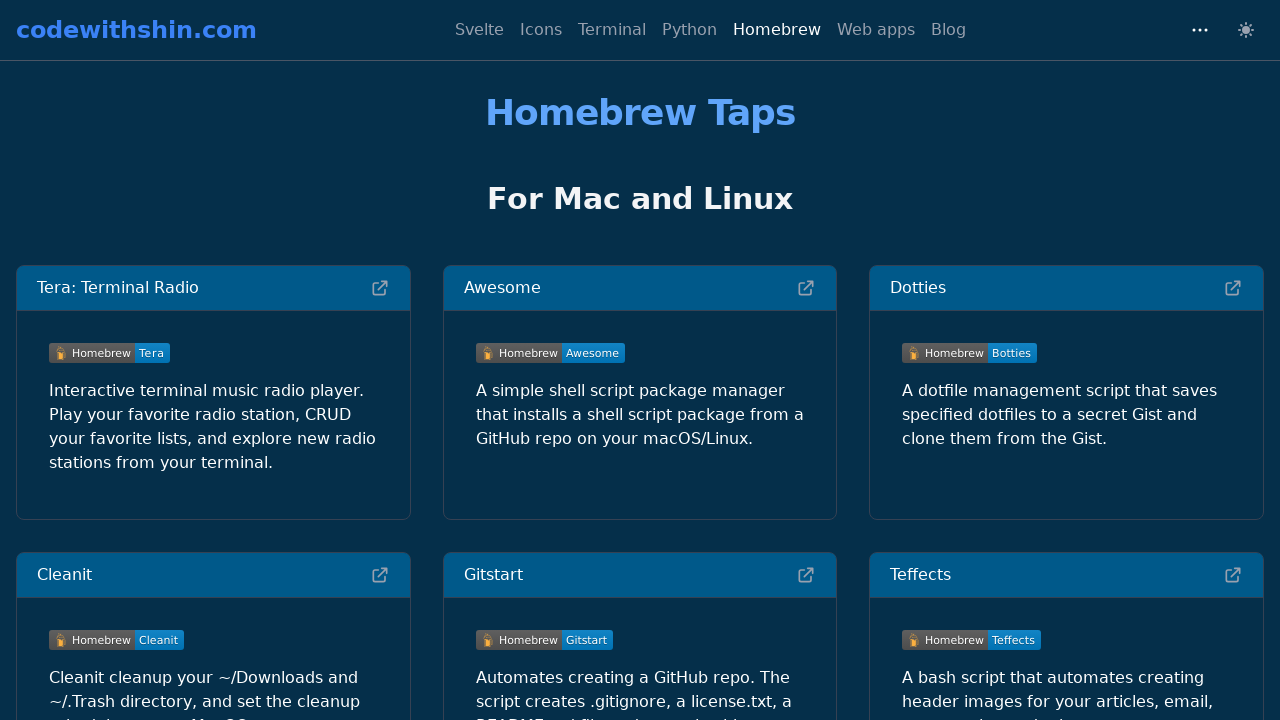

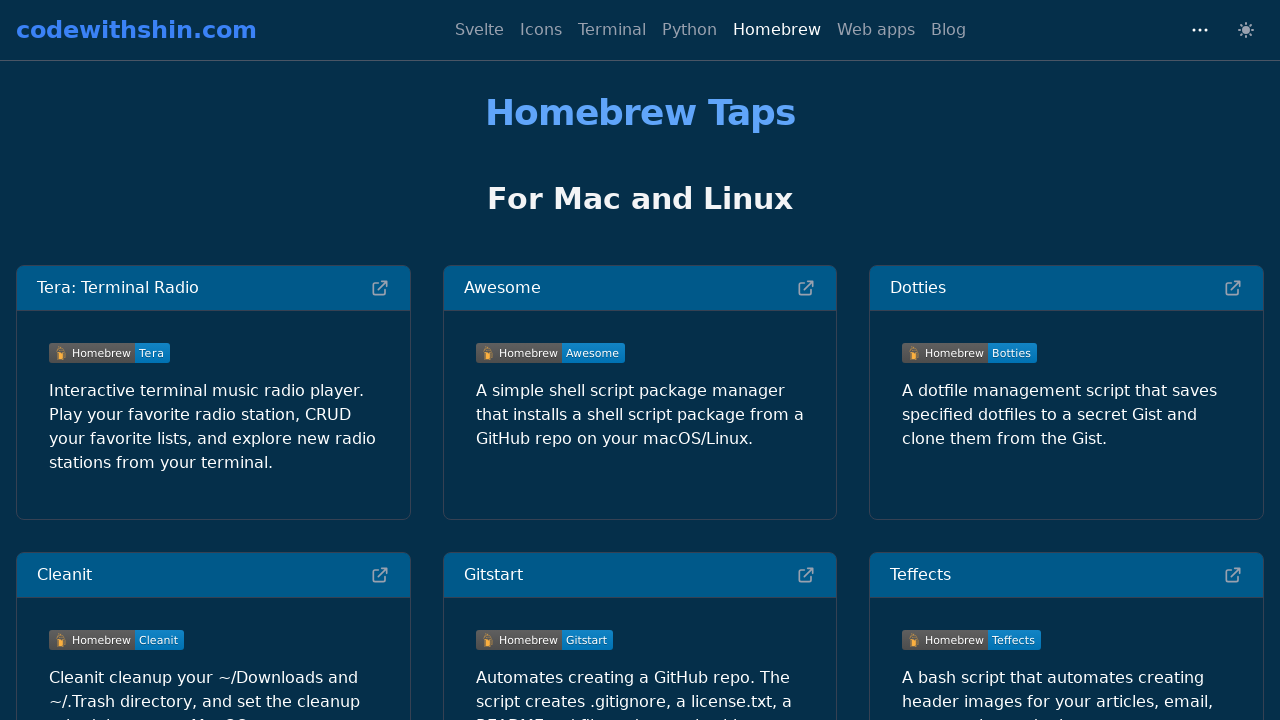